Tests browser window handling by clicking a link that opens a new window, switching to the new window, verifying its title, closing it, and switching back to the original window.

Starting URL: https://the-internet.herokuapp.com/windows

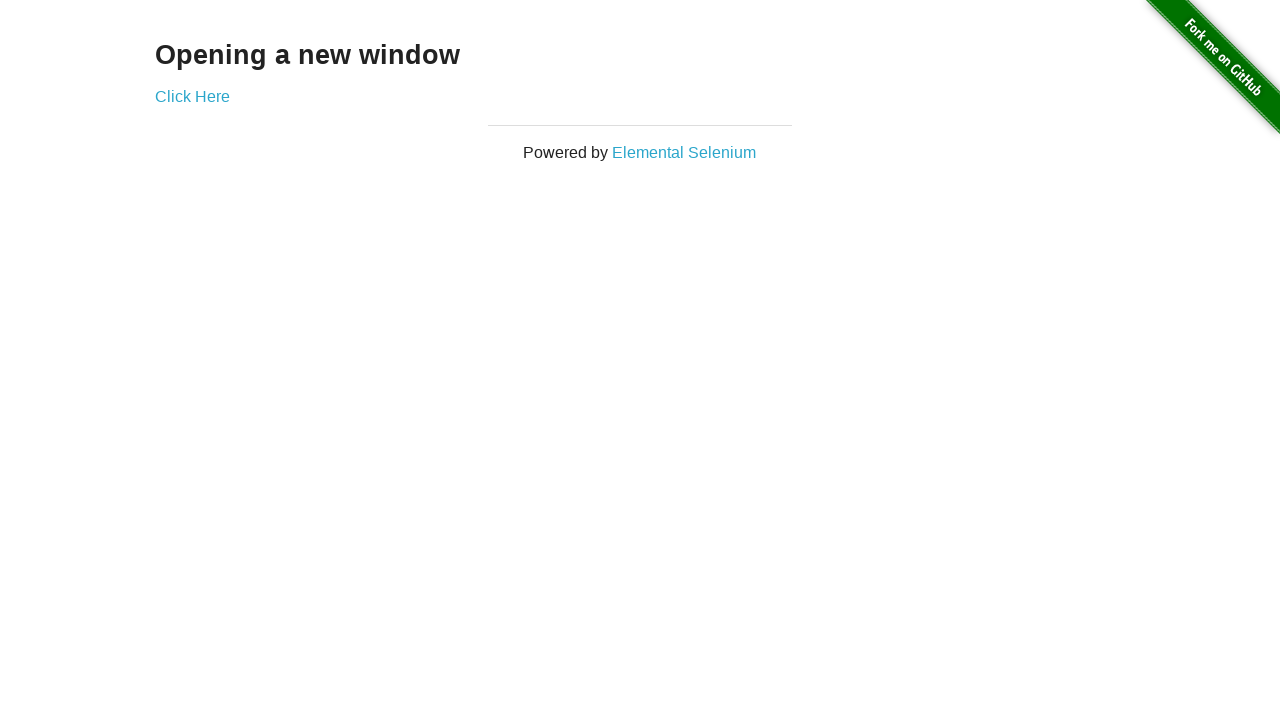

Clicked 'Click Here' link to open new window at (192, 96) on xpath=//a[normalize-space()='Click Here']
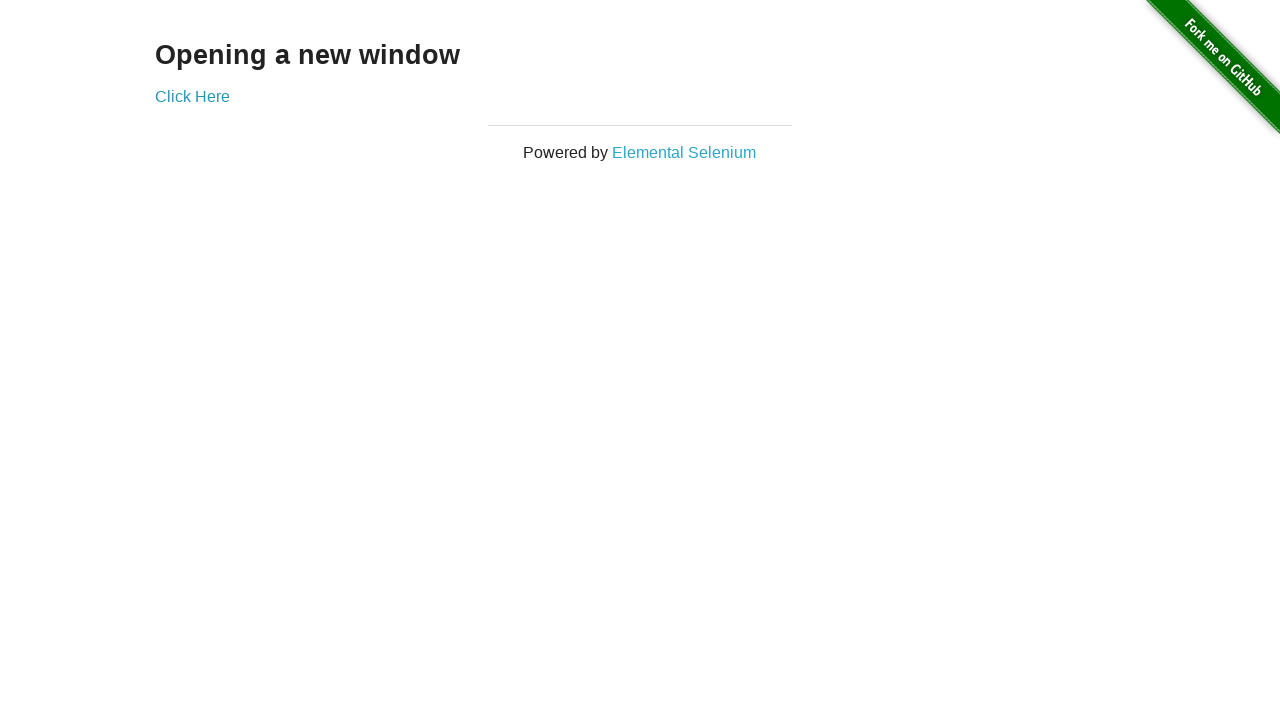

Retrieved new window page object
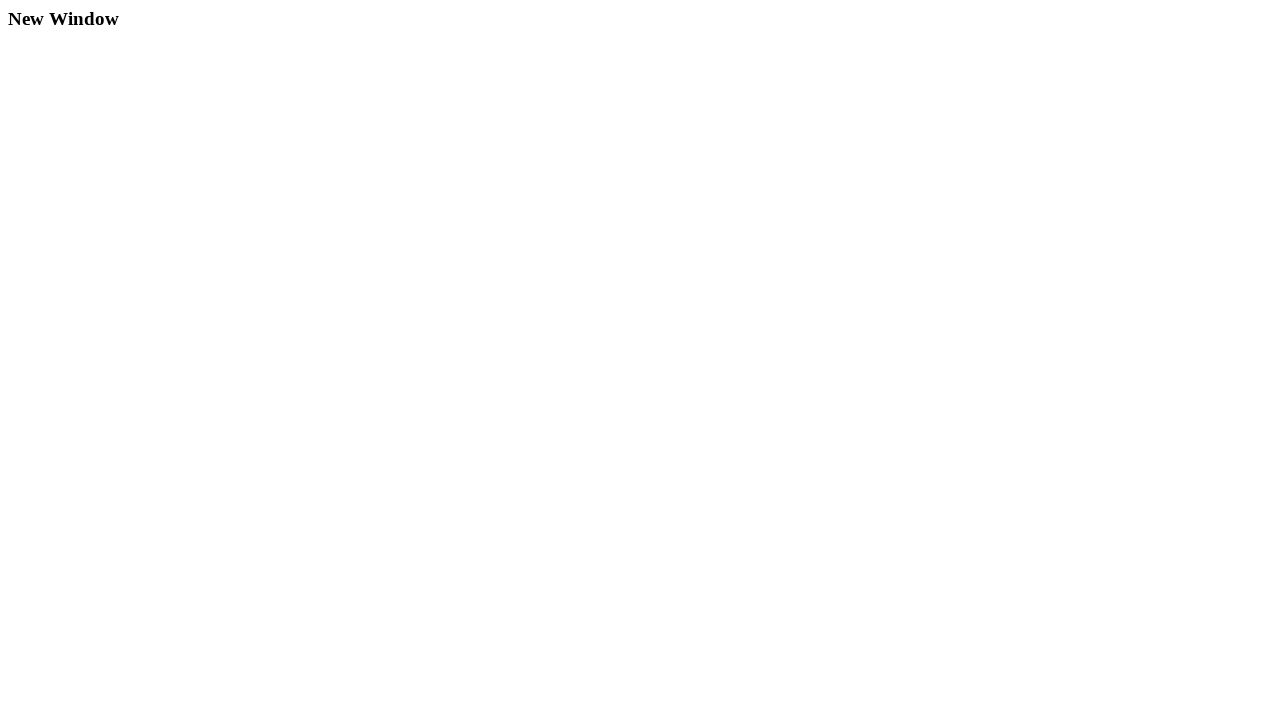

New window page loaded successfully
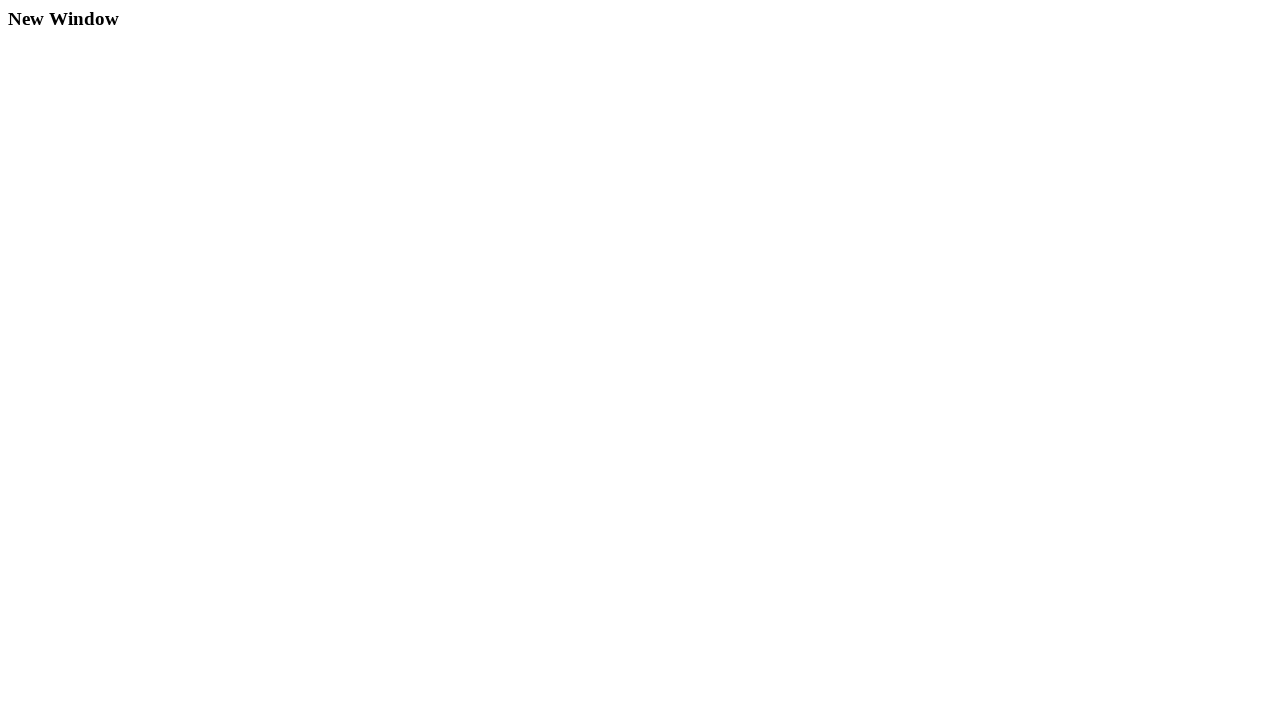

Retrieved new window title: New Window
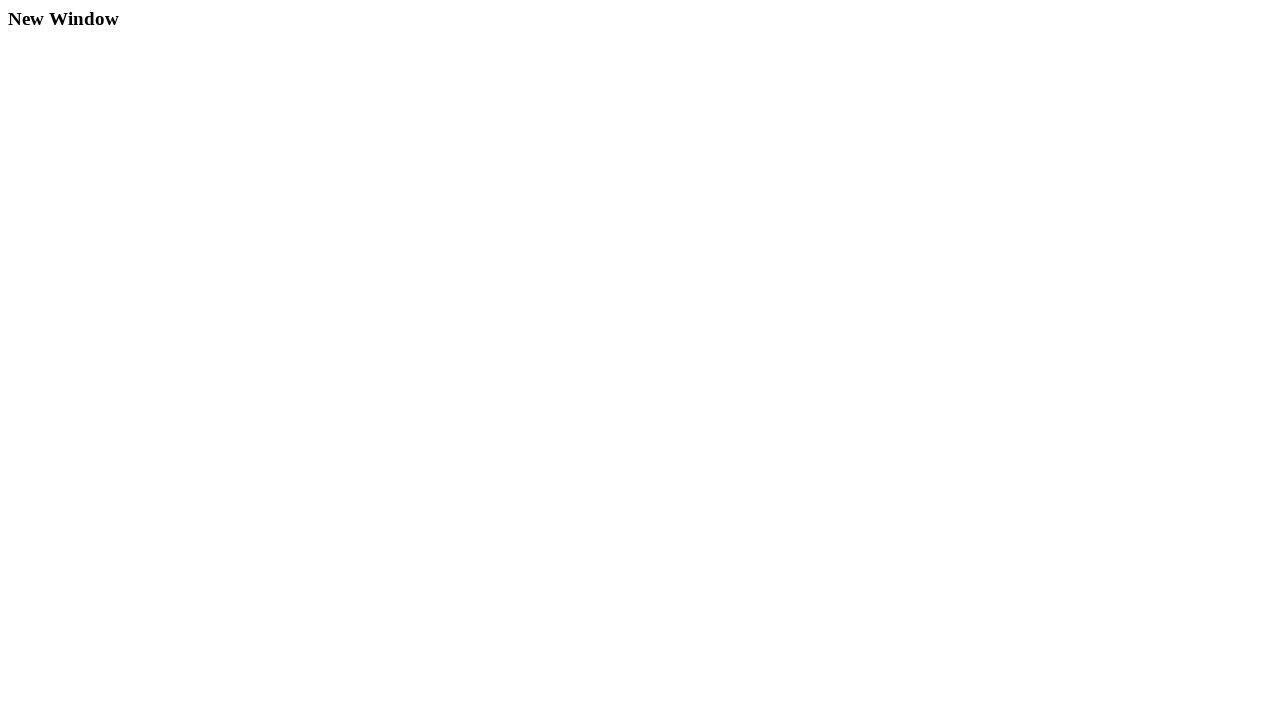

Closed new window
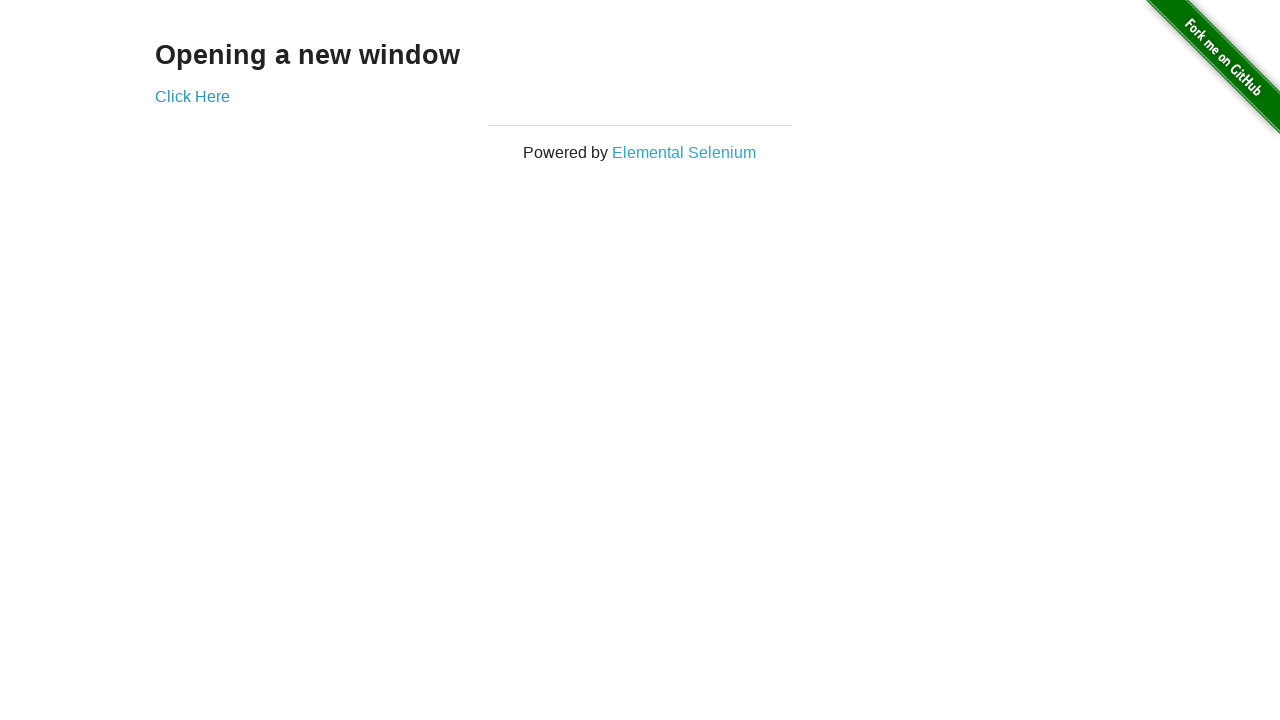

Verified original window is still available with 'Click Here' link present
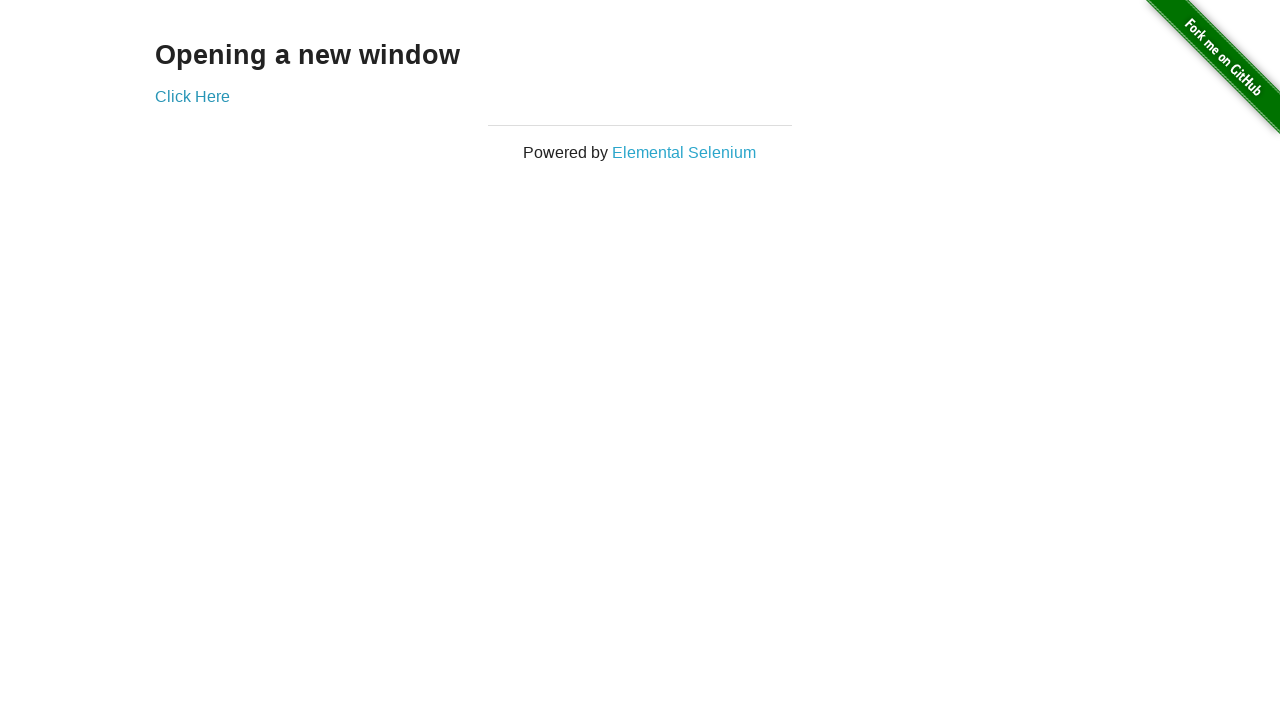

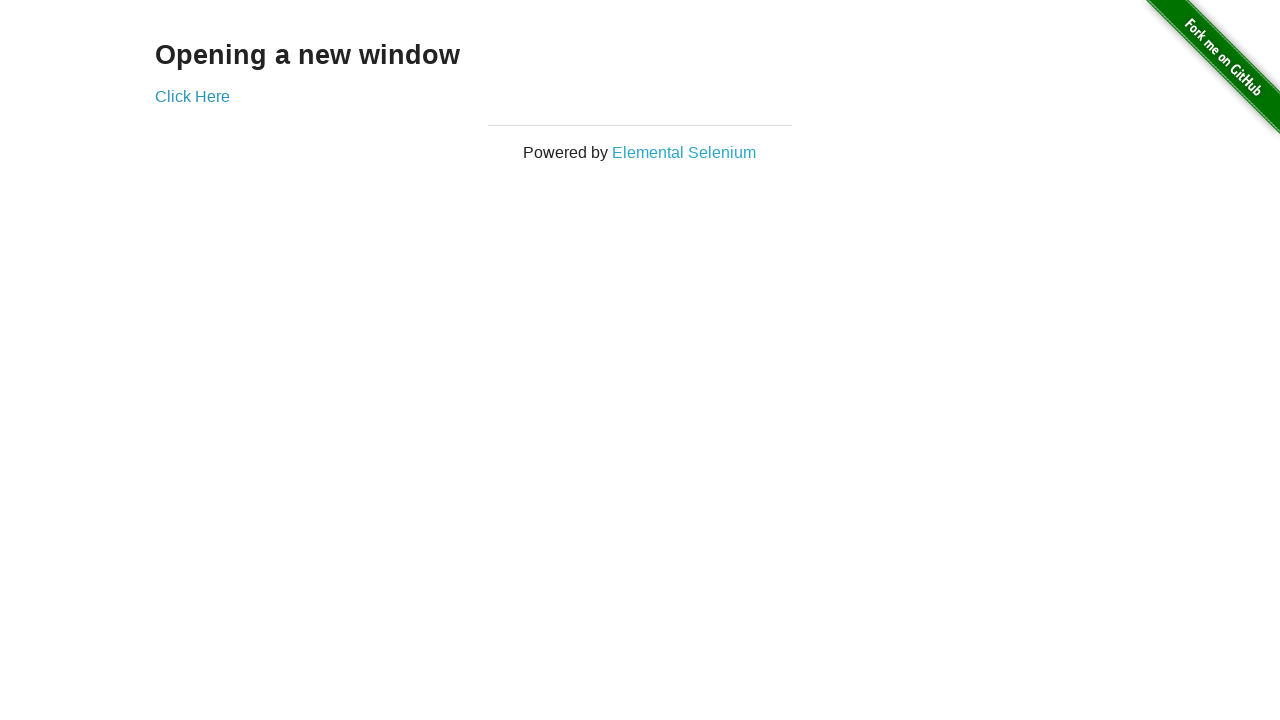